Tests clicking Home link in footer and verifying URL

Starting URL: https://webshop-agil-testautomatiserare.netlify.app/

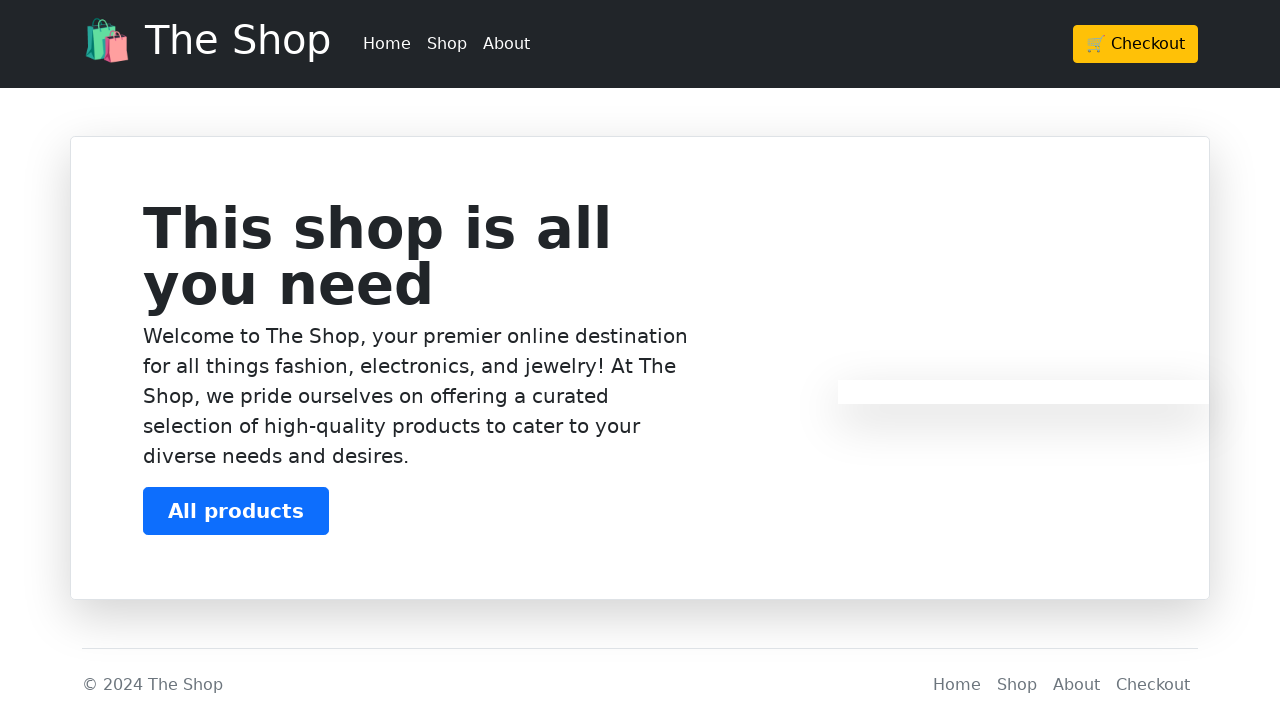

Clicked Home link in footer at (957, 685) on xpath=/html/body/div[2]/footer/ul/li[1]/a
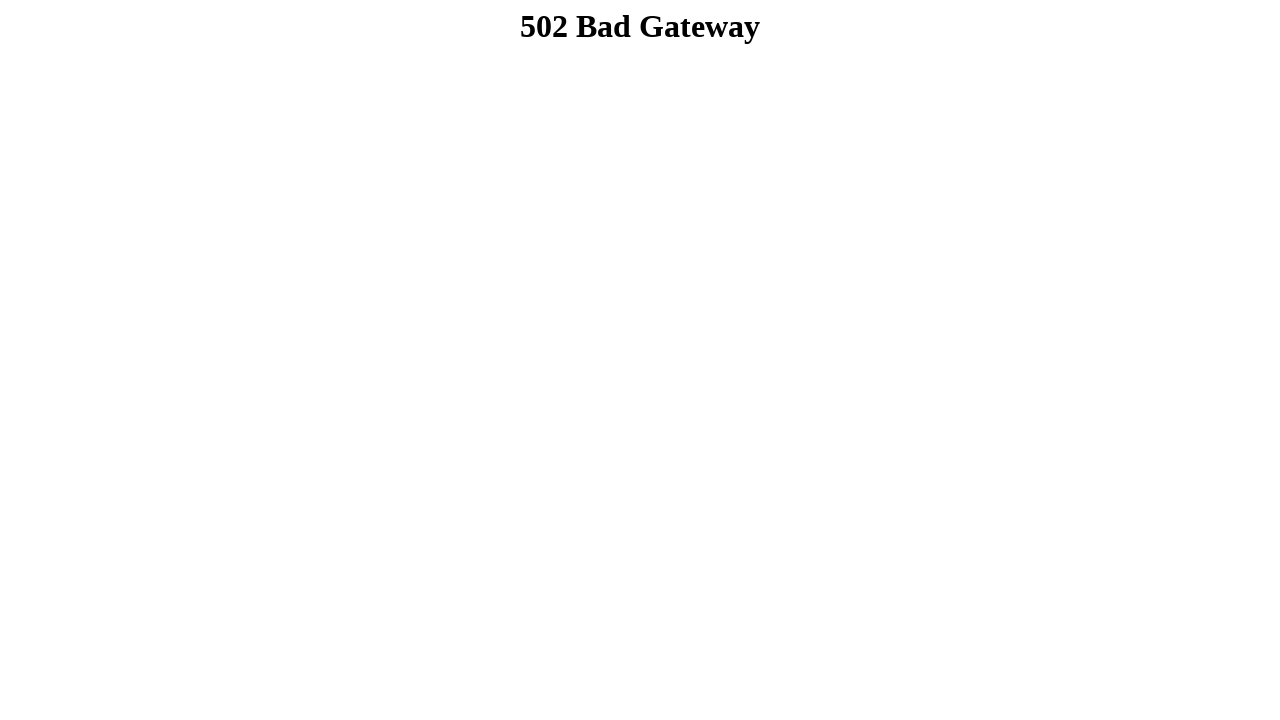

Verified that current URL is the home page
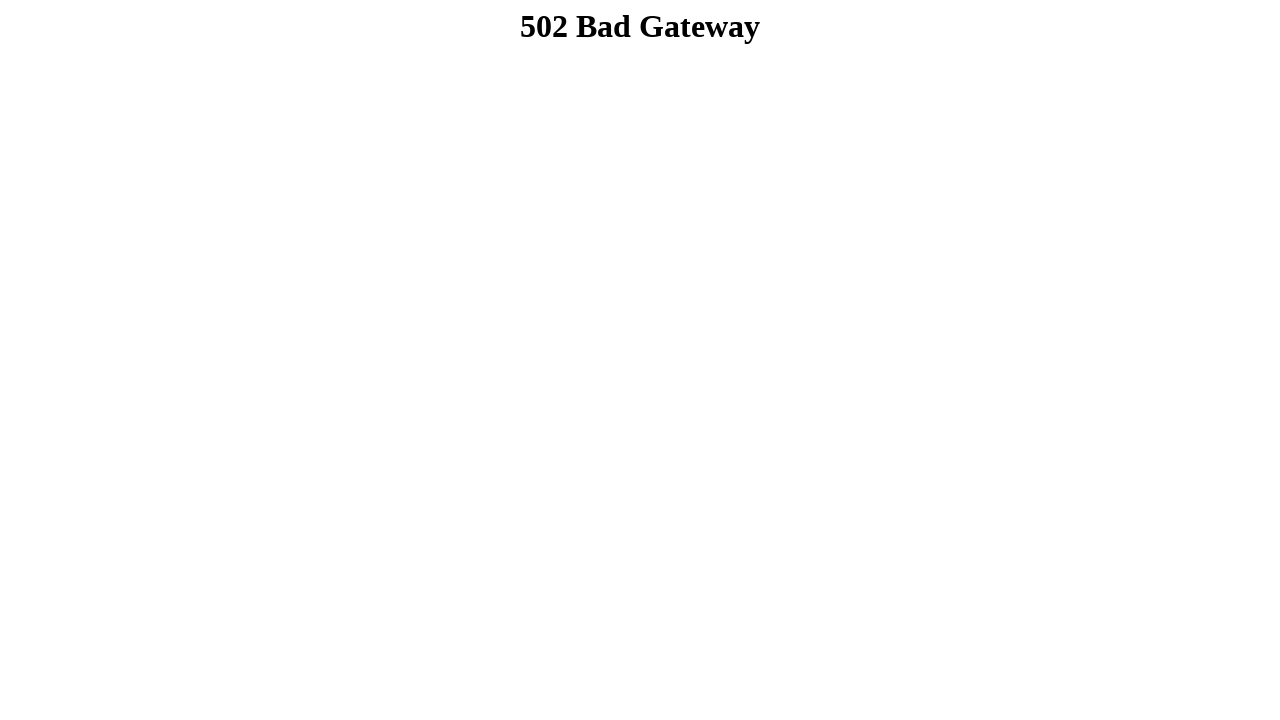

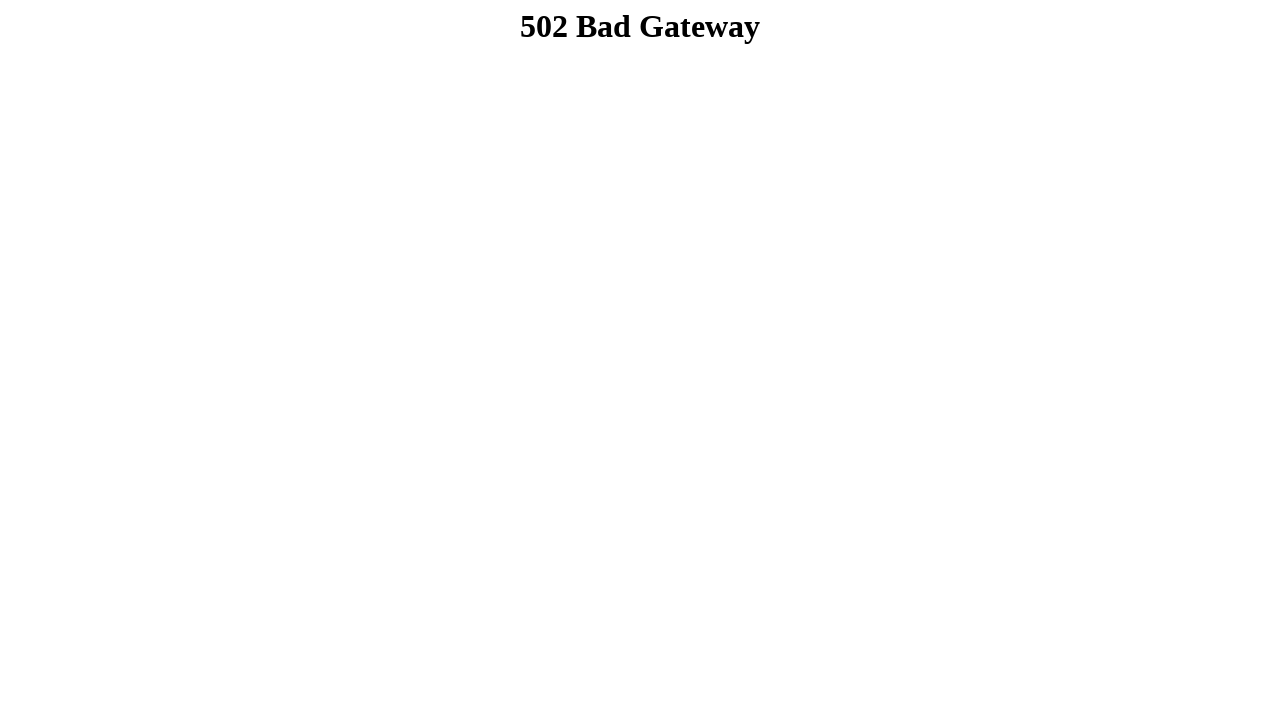